Tests a signup/contact form by filling in first name, last name, and email fields, then submitting the form

Starting URL: https://secure-retreat-92358.herokuapp.com

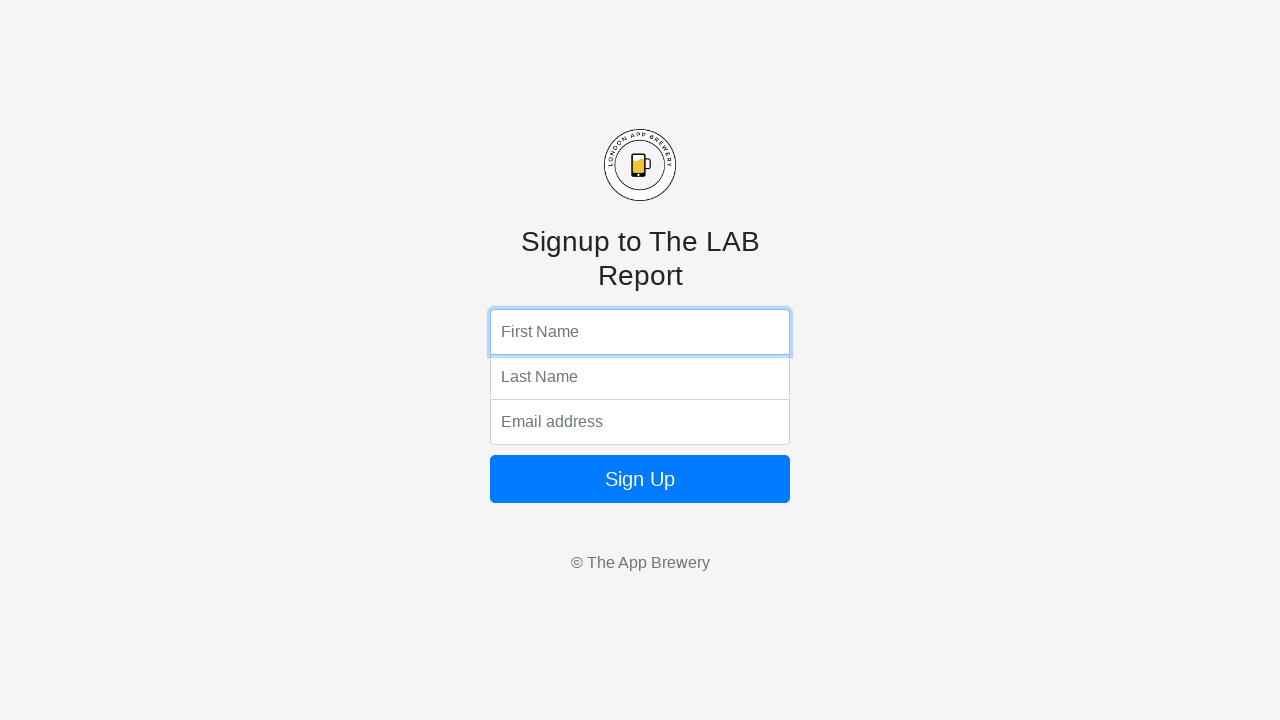

Filled first name field with 'Marcus' on input[name='fName']
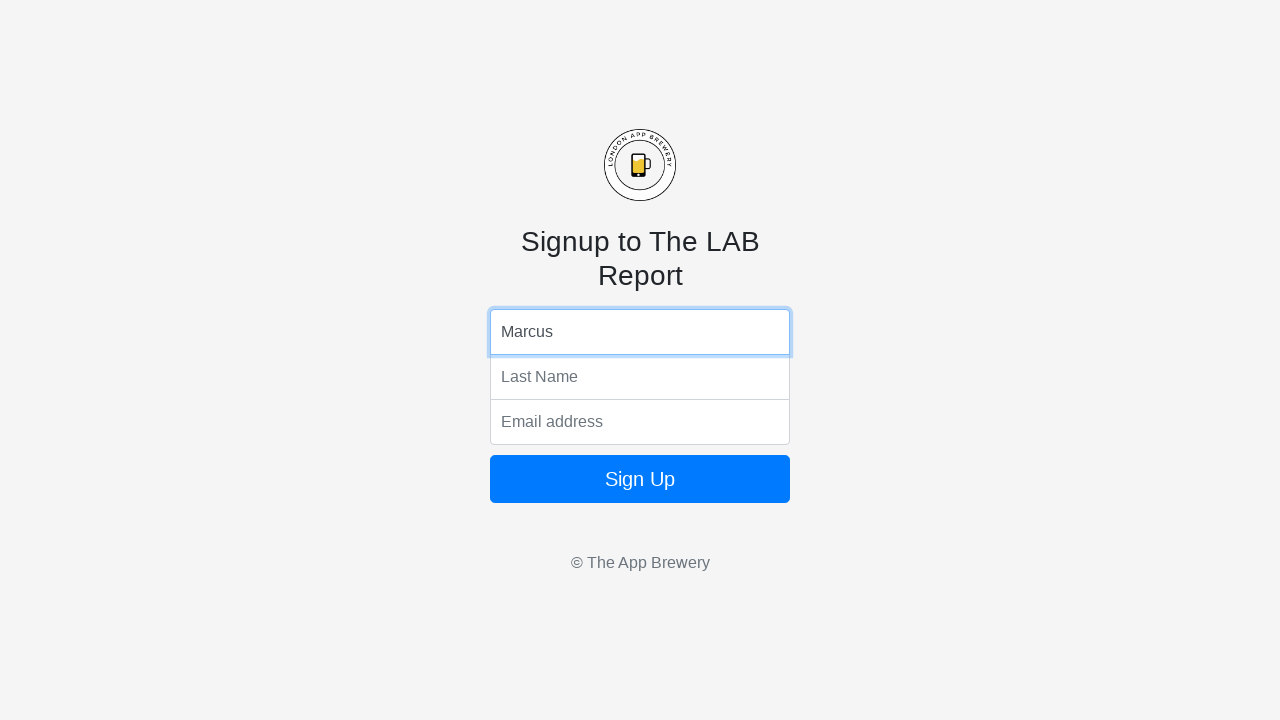

Filled last name field with 'Johnson' on input[name='lName']
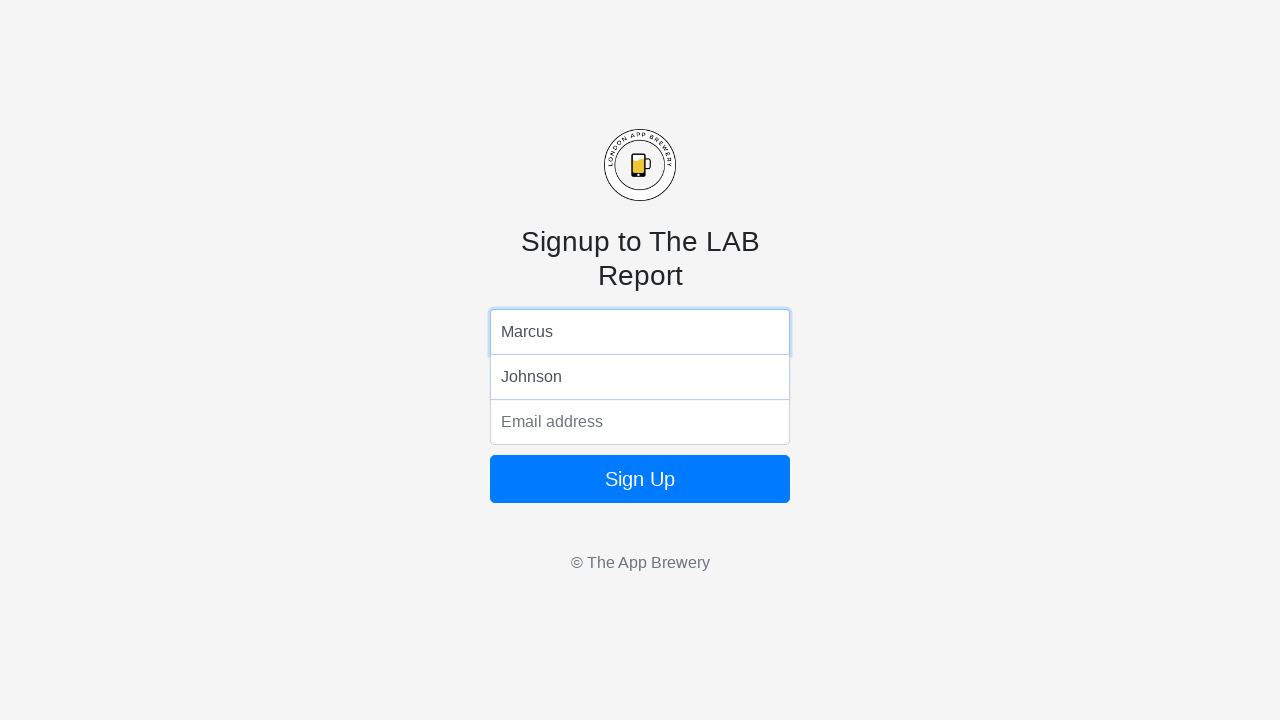

Filled email field with 'marcus.johnson@example.com' on input[name='email']
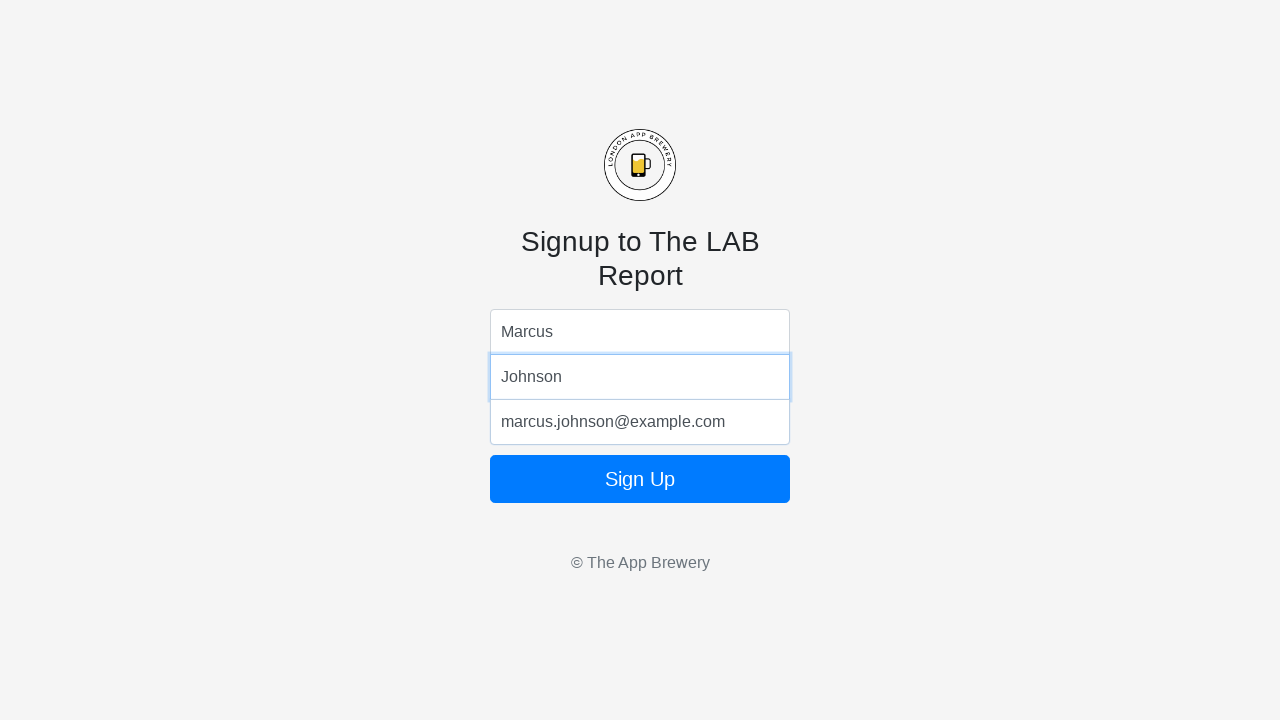

Clicked form submit button at (640, 479) on button
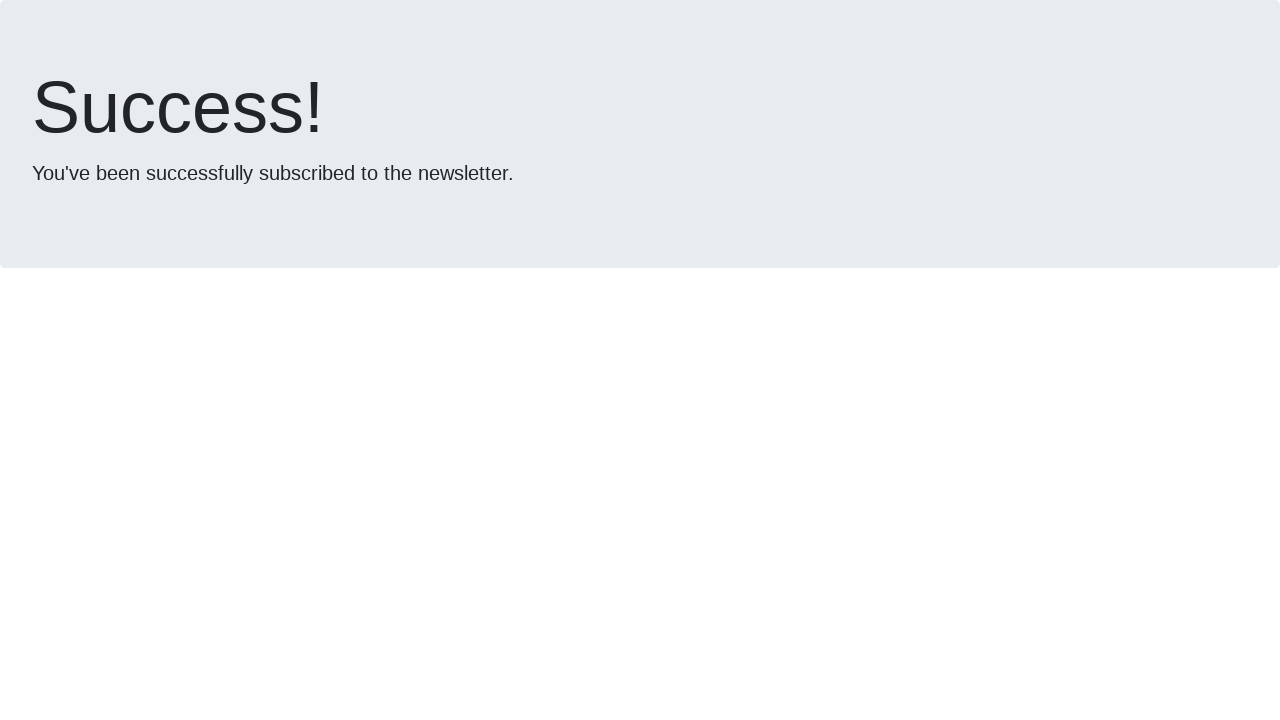

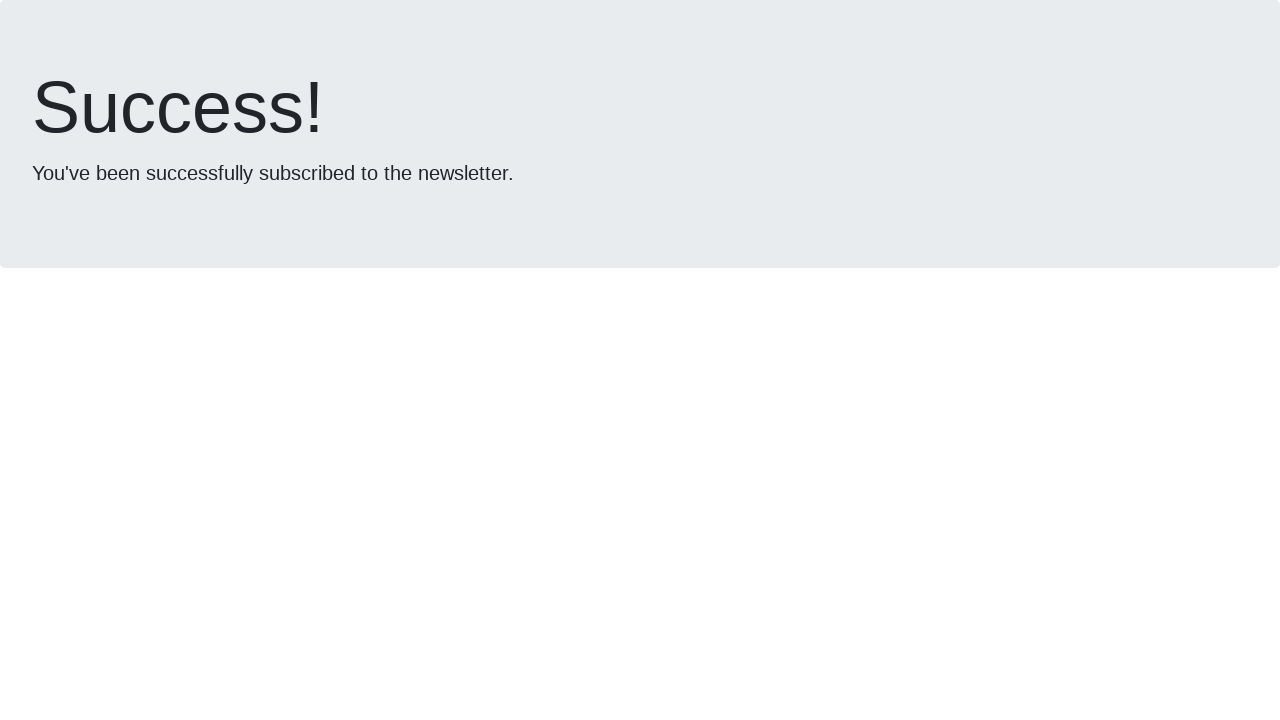